Tests Bootstrap dropdown functionality by clicking the dropdown menu button and verifying the dropdown menu items are visible

Starting URL: http://seleniumpractise.blogspot.in/2016/08/bootstrap-dropdown-example-for-selenium.html

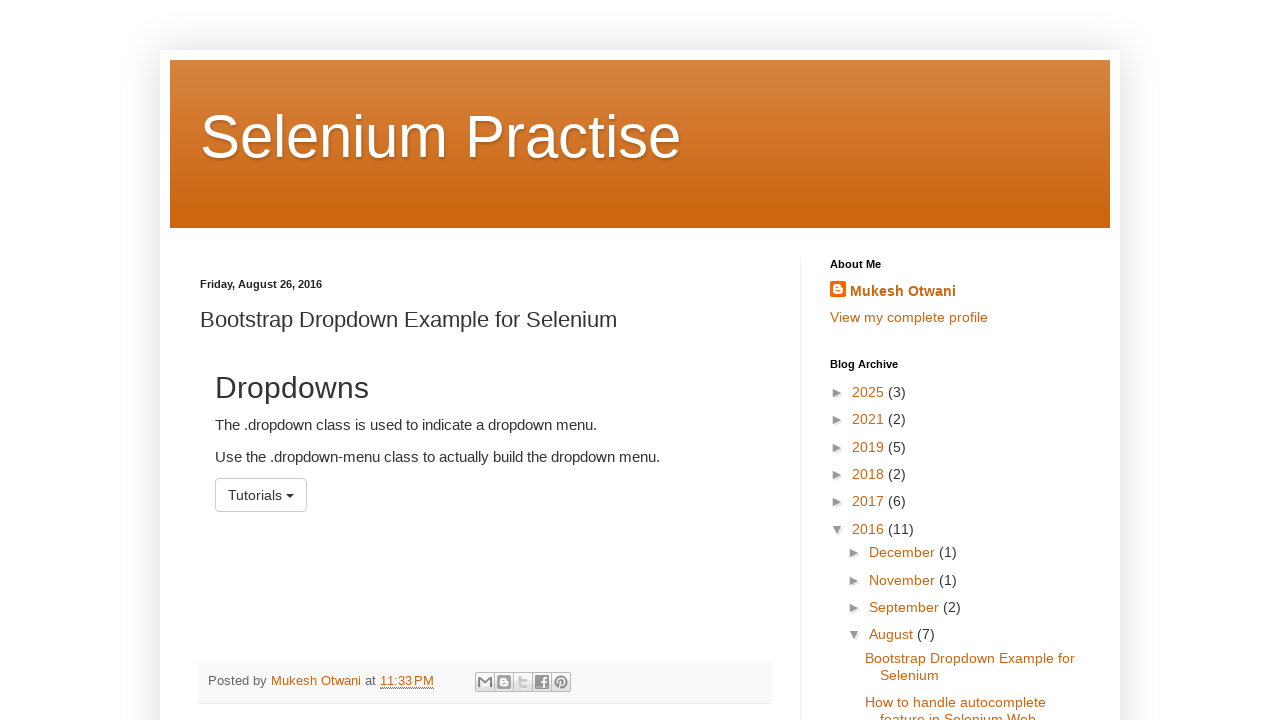

Clicked dropdown menu button with id 'menu1' at (261, 495) on #menu1
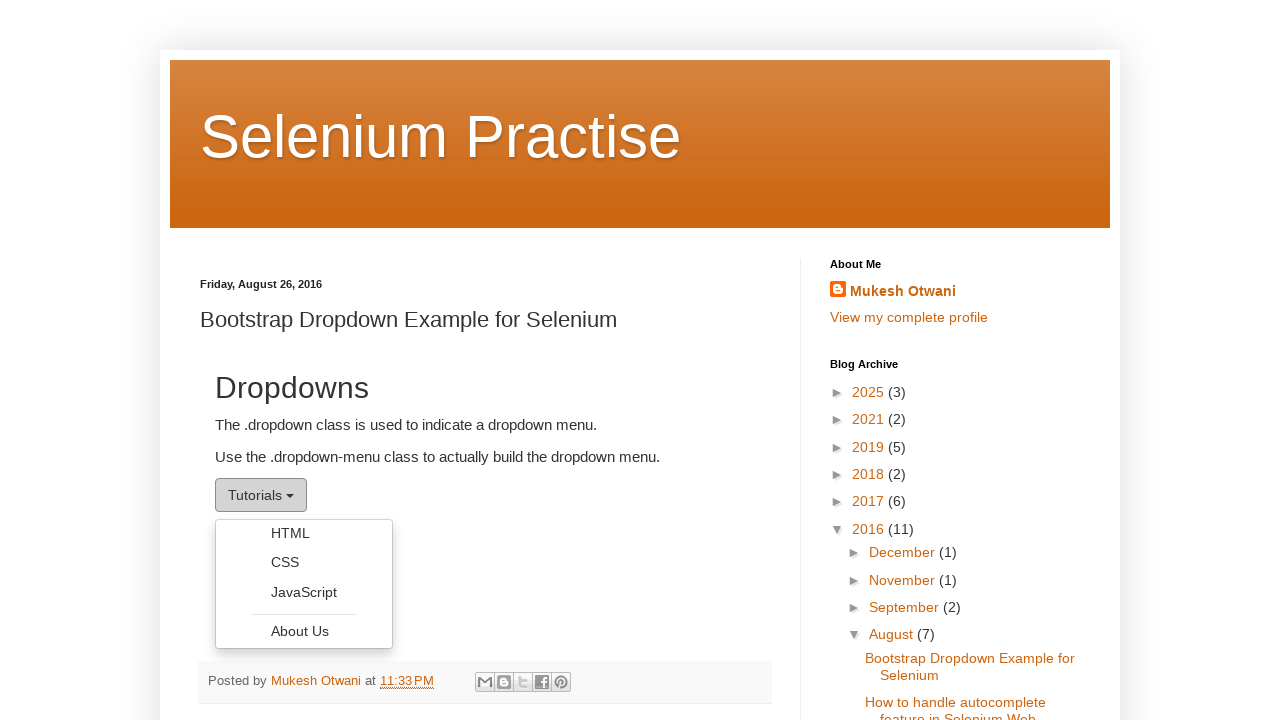

Dropdown menu items appeared
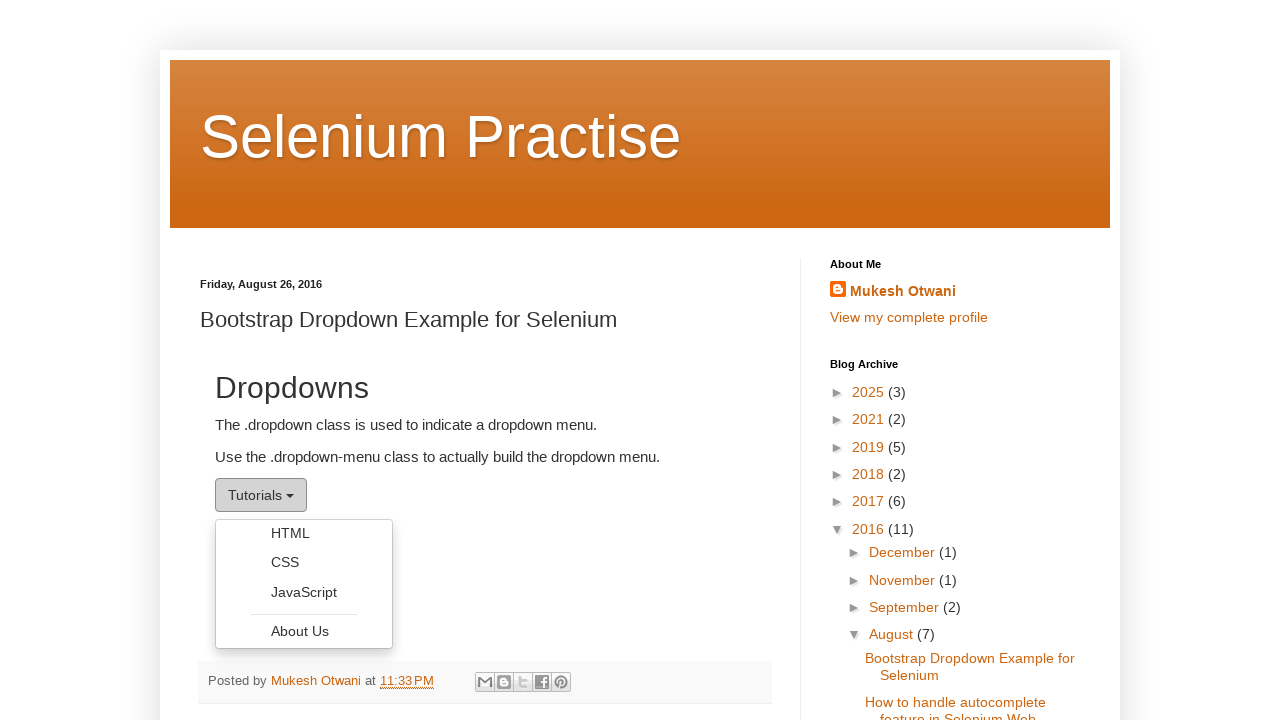

Verified first dropdown menu item is visible
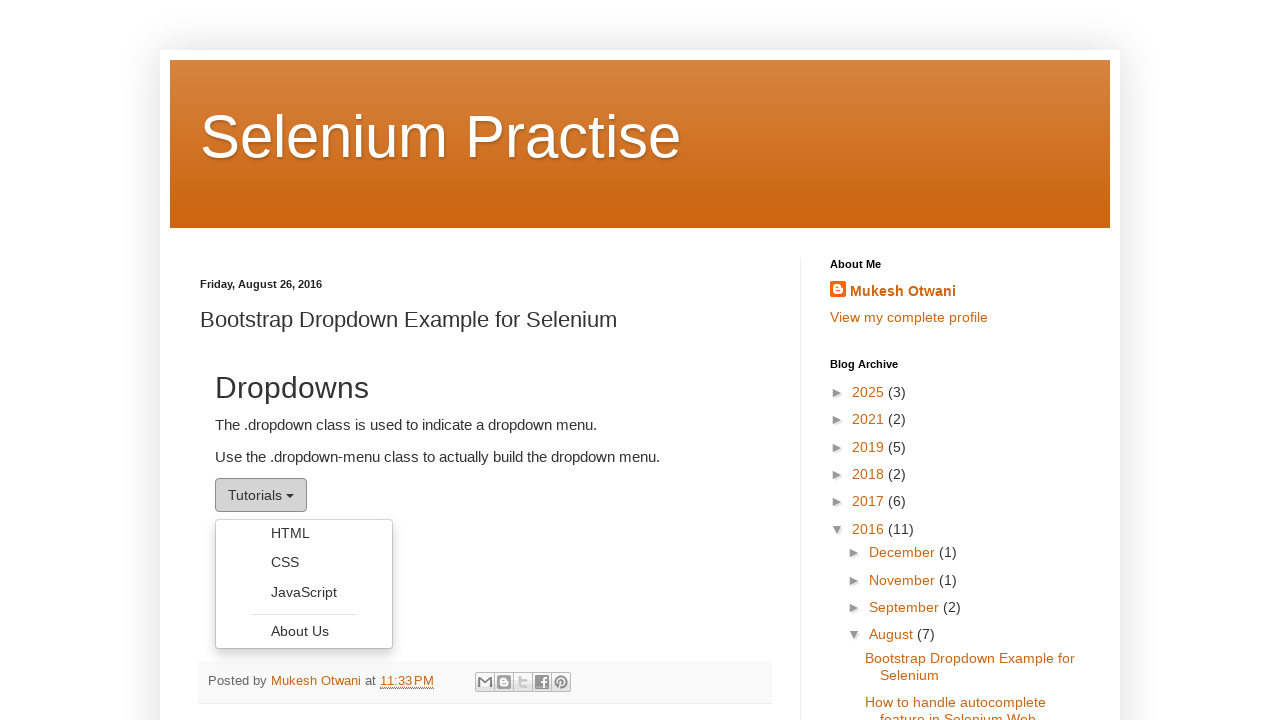

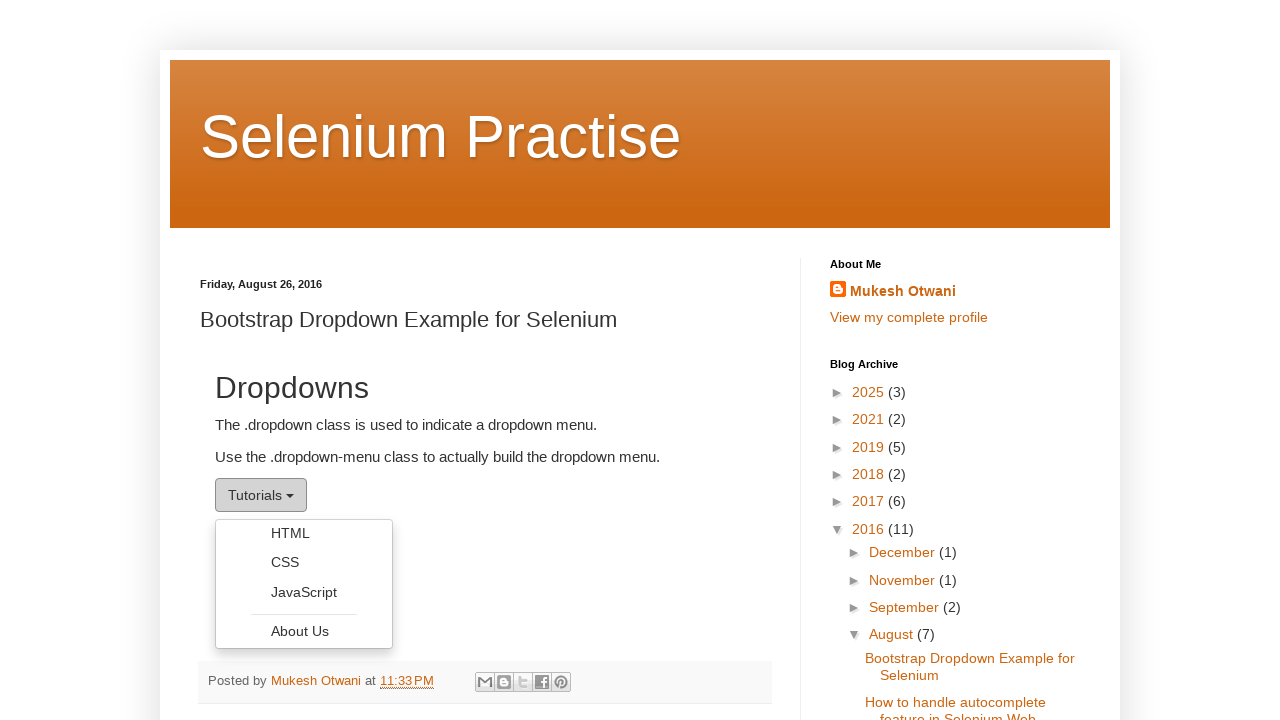